Tests the search functionality on Python.org by entering "pycon" in the search box and submitting the search form

Starting URL: http://www.python.org

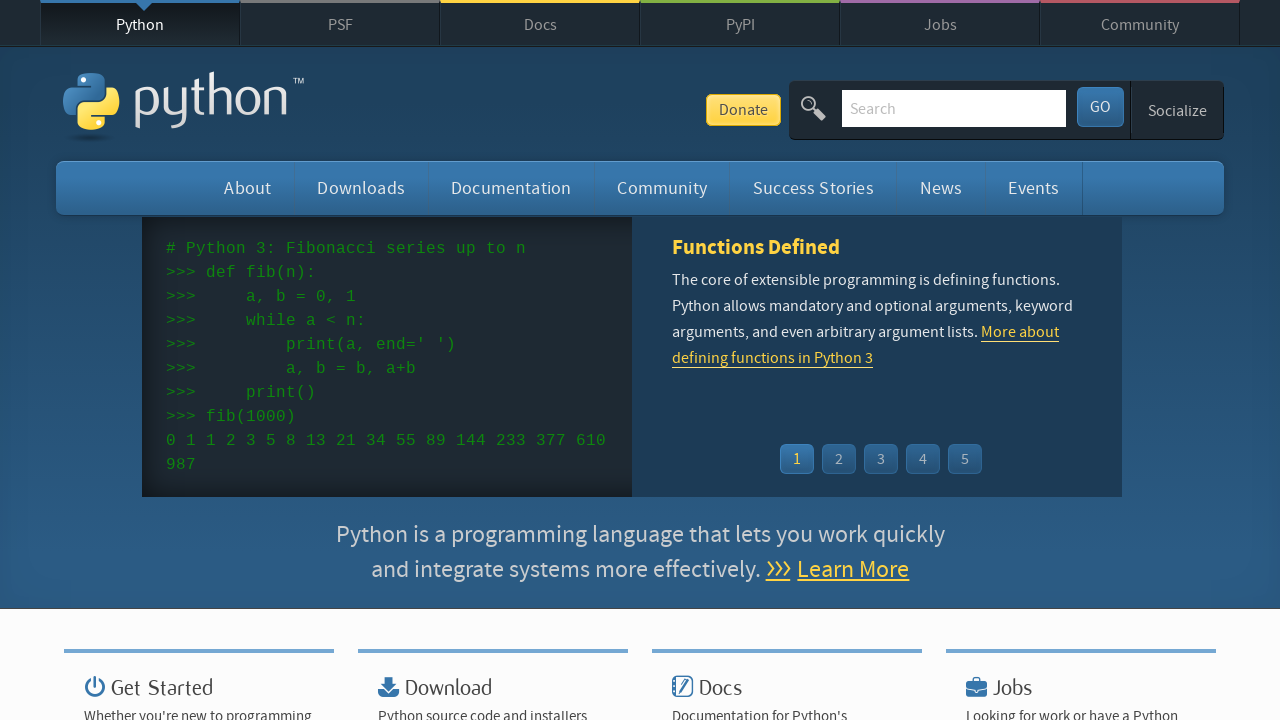

Filled search box with 'pycon' query on input[name='q']
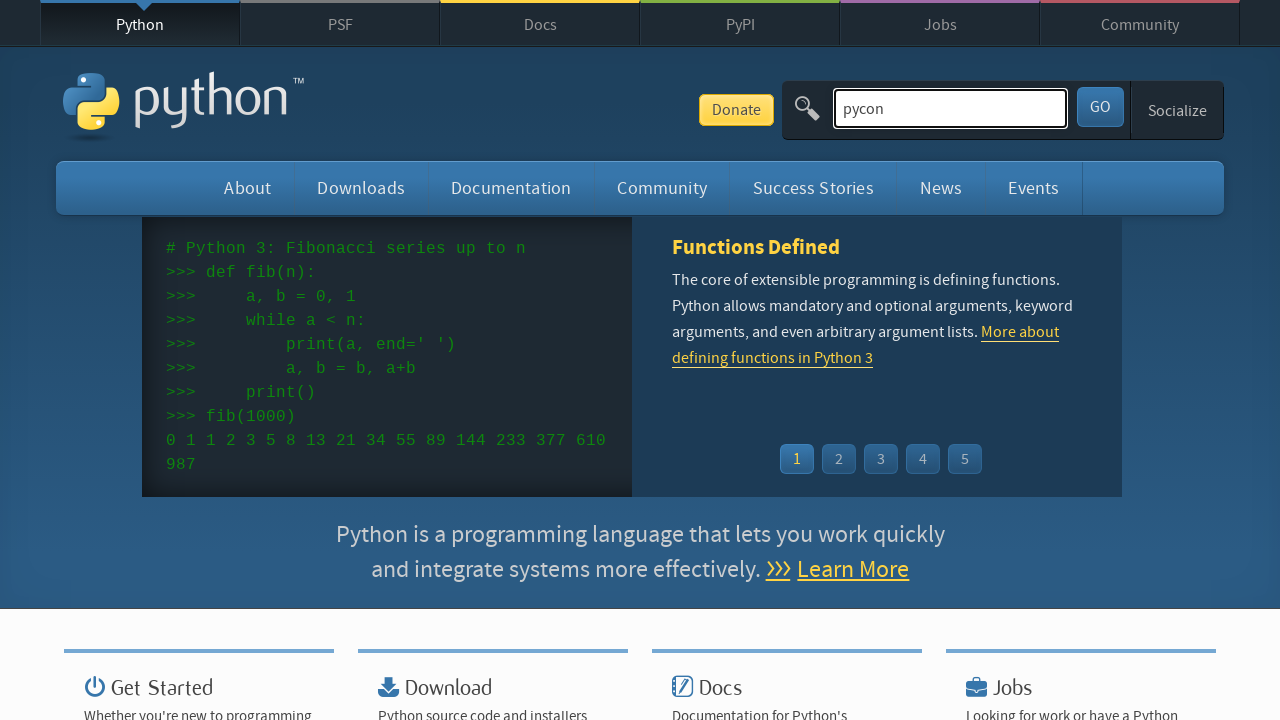

Pressed Enter to submit search form on input[name='q']
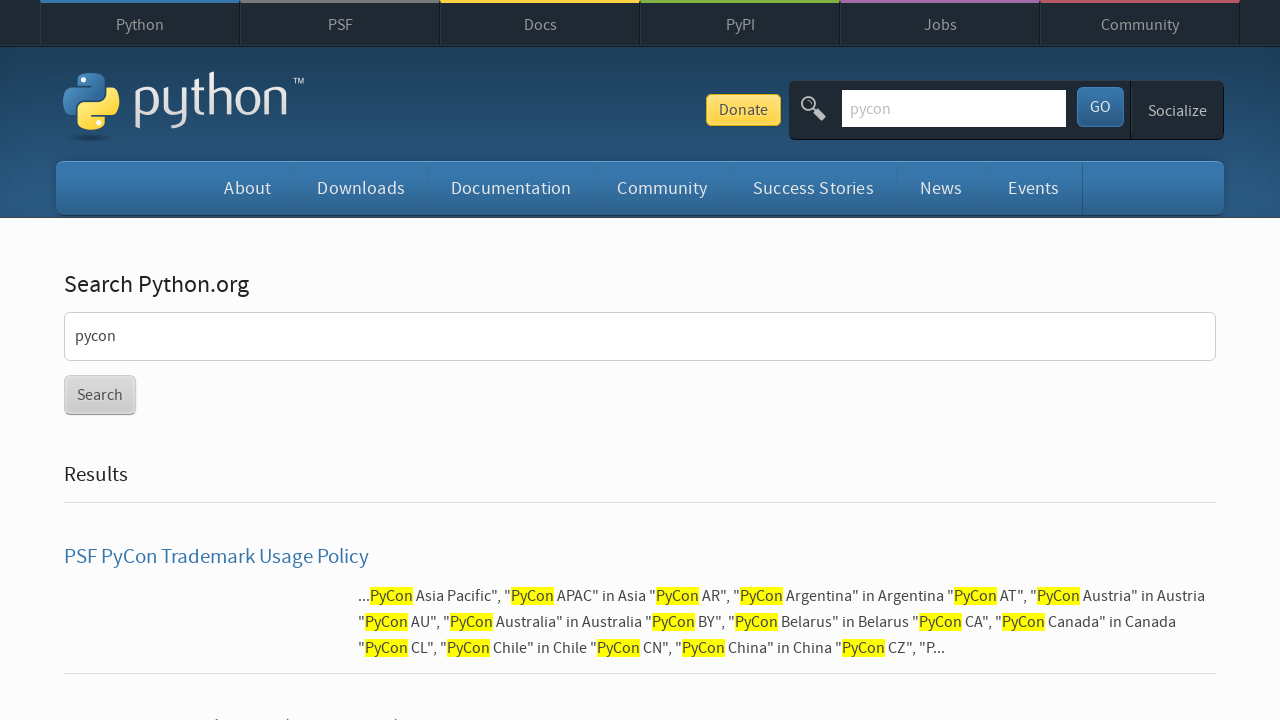

Search results page loaded
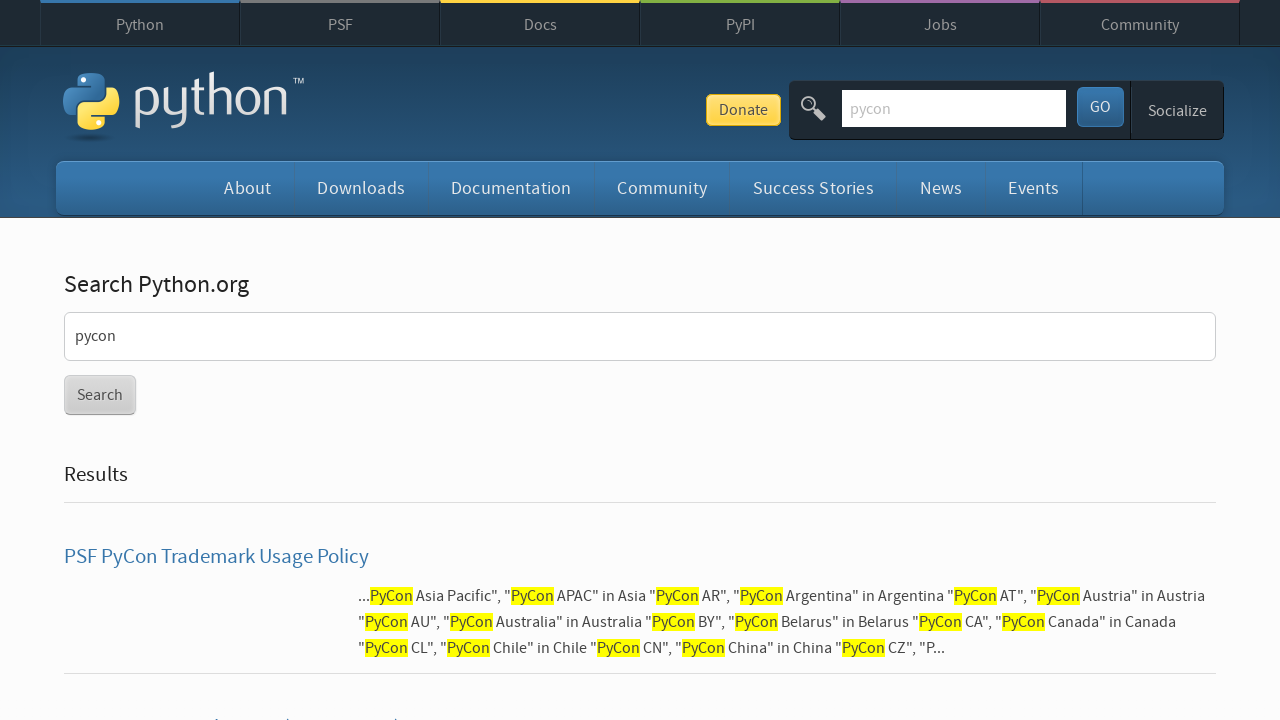

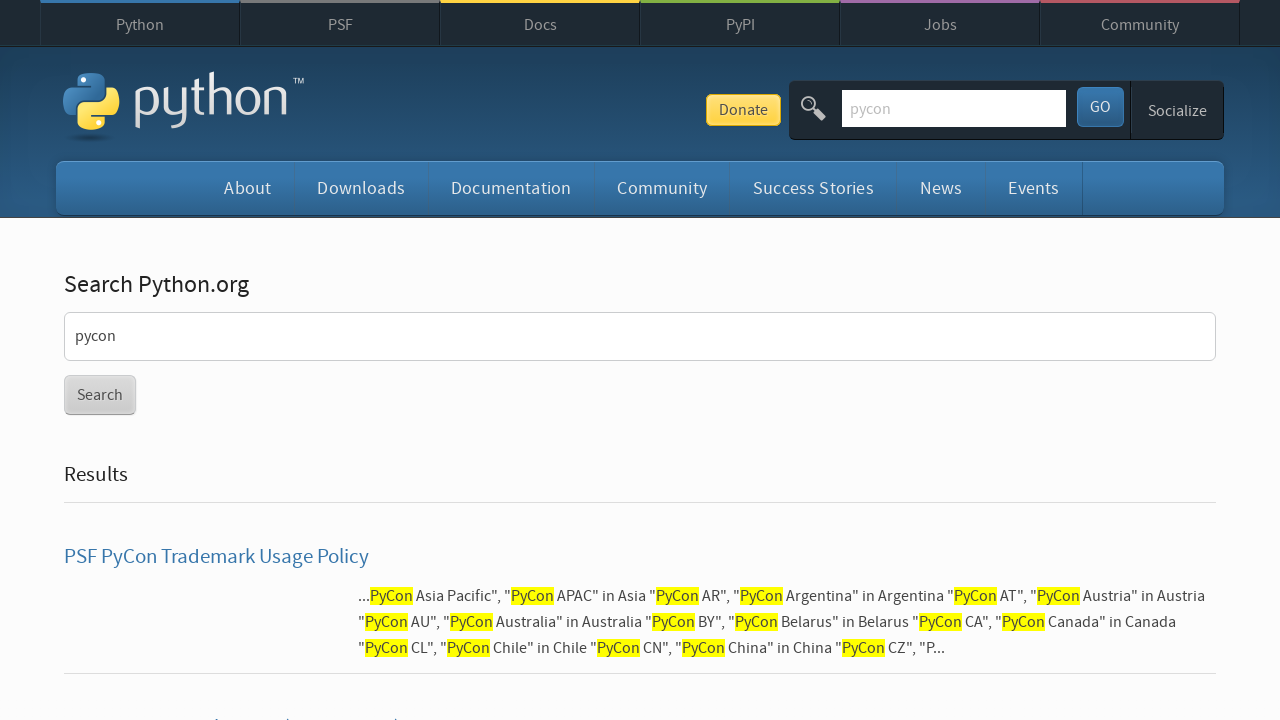